Tests date picker functionality by selecting a specific date (June 15, 2027) through calendar navigation and verifies the selected values

Starting URL: https://www.rahulshettyacademy.com/seleniumPractise/#/offers

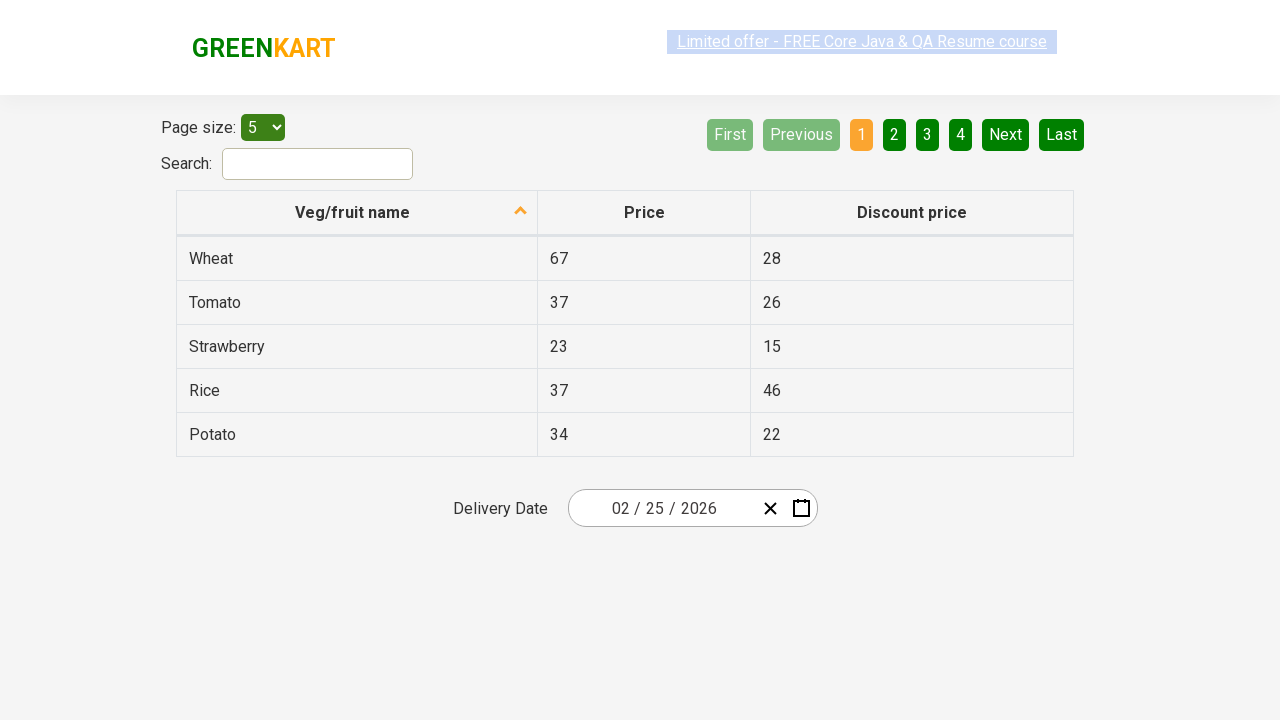

Clicked date picker input group to open calendar at (662, 508) on .react-date-picker__inputGroup
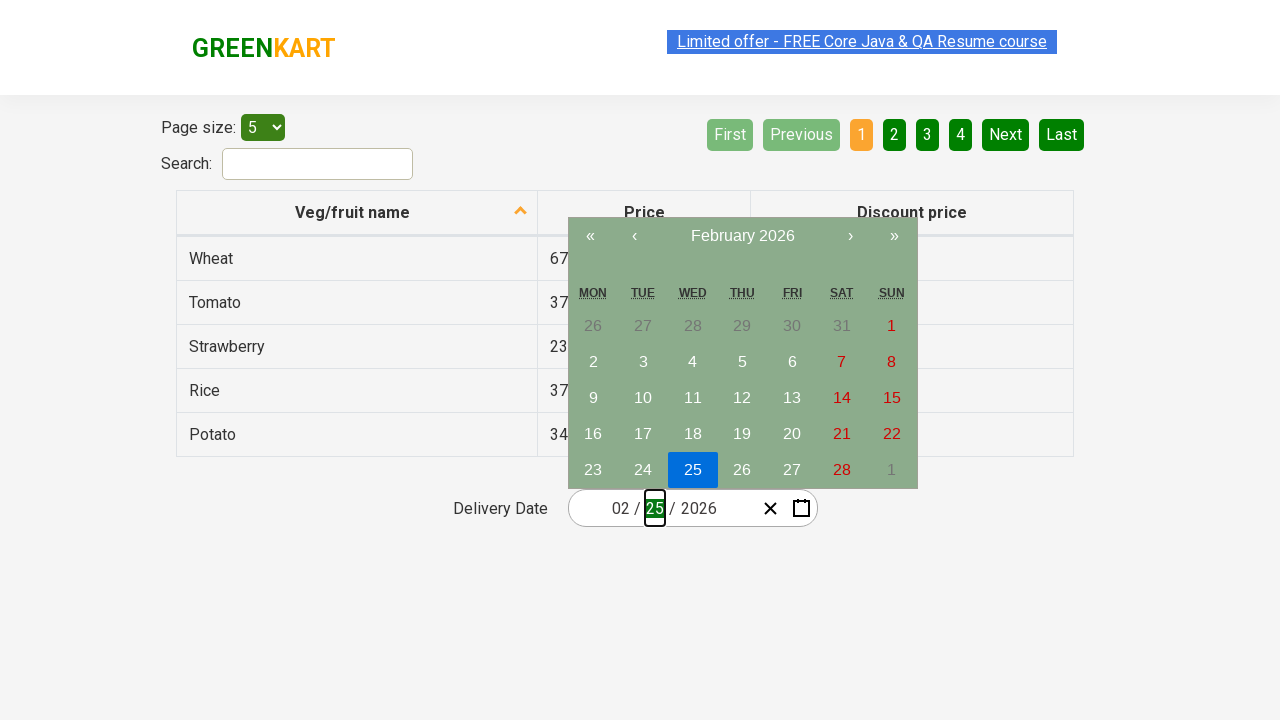

Clicked navigation label to zoom out to month view at (742, 236) on .react-calendar__navigation__label
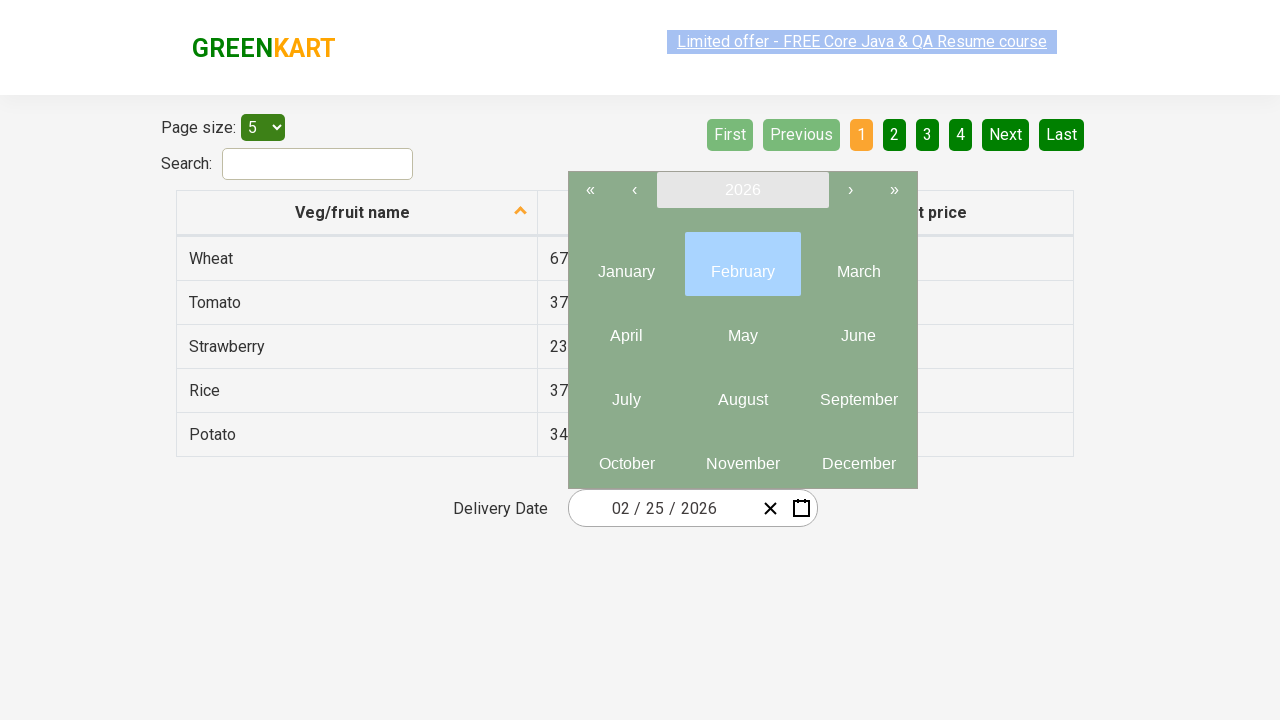

Clicked navigation label again to zoom out to year view at (742, 190) on .react-calendar__navigation__label
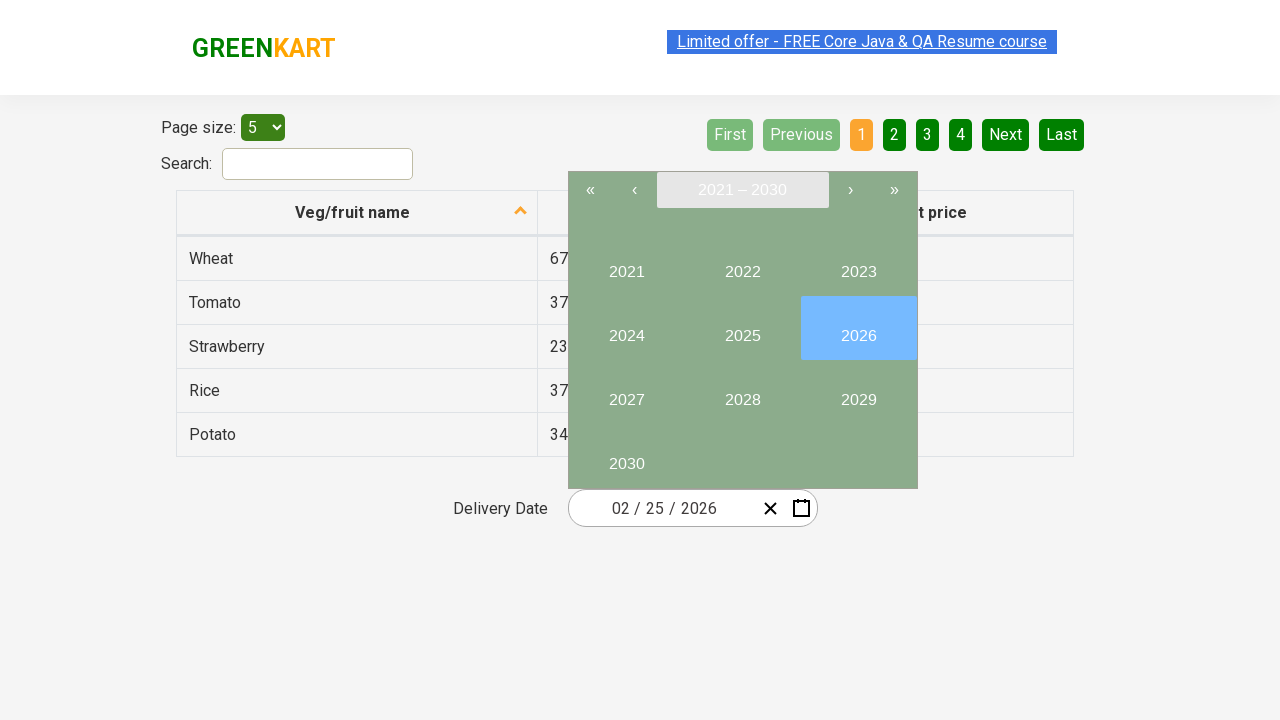

Selected year 2027 from year view at (626, 392) on button:text('2027')
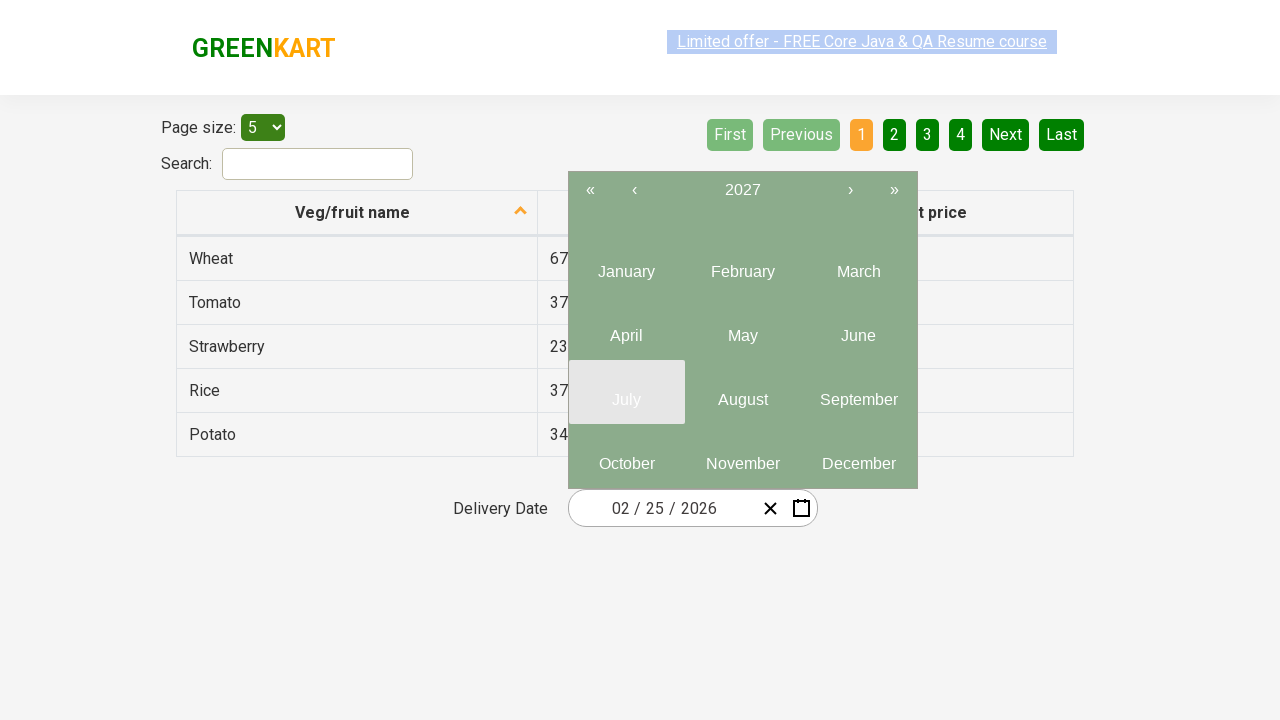

Retrieved all month elements from year view
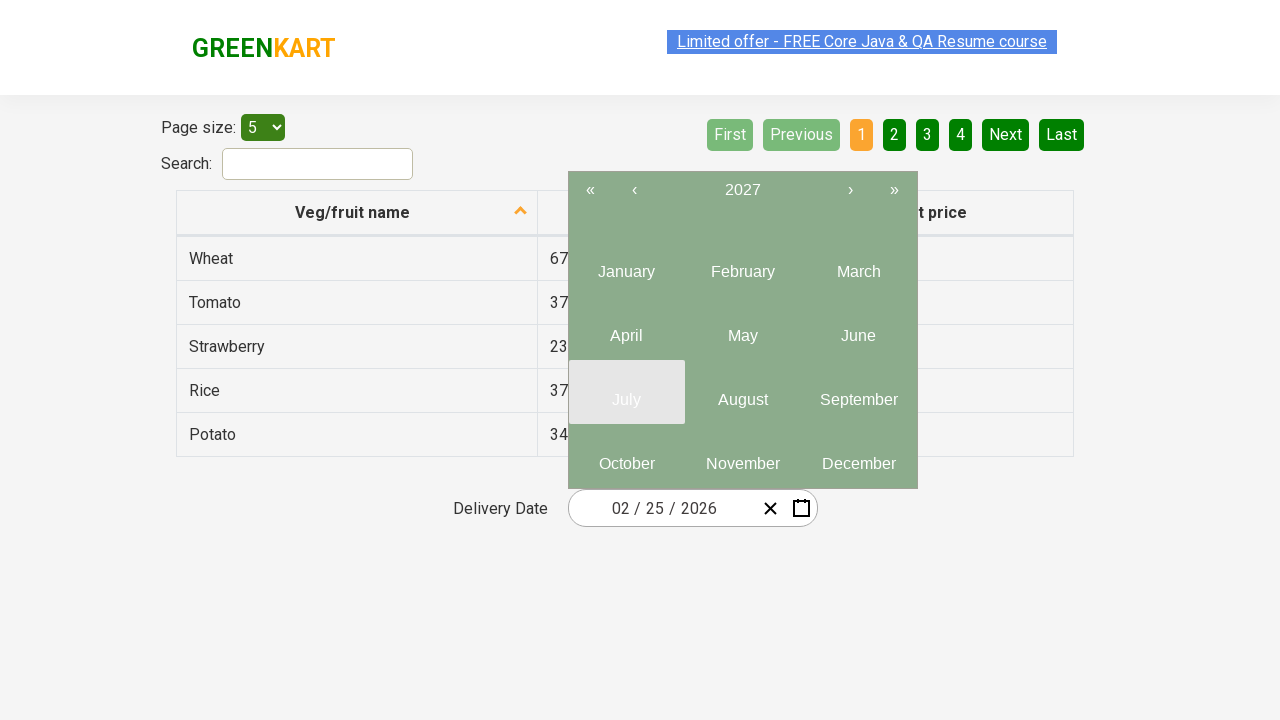

Selected month 6 (June) from month list at (858, 328) on .react-calendar__year-view__months__month >> nth=5
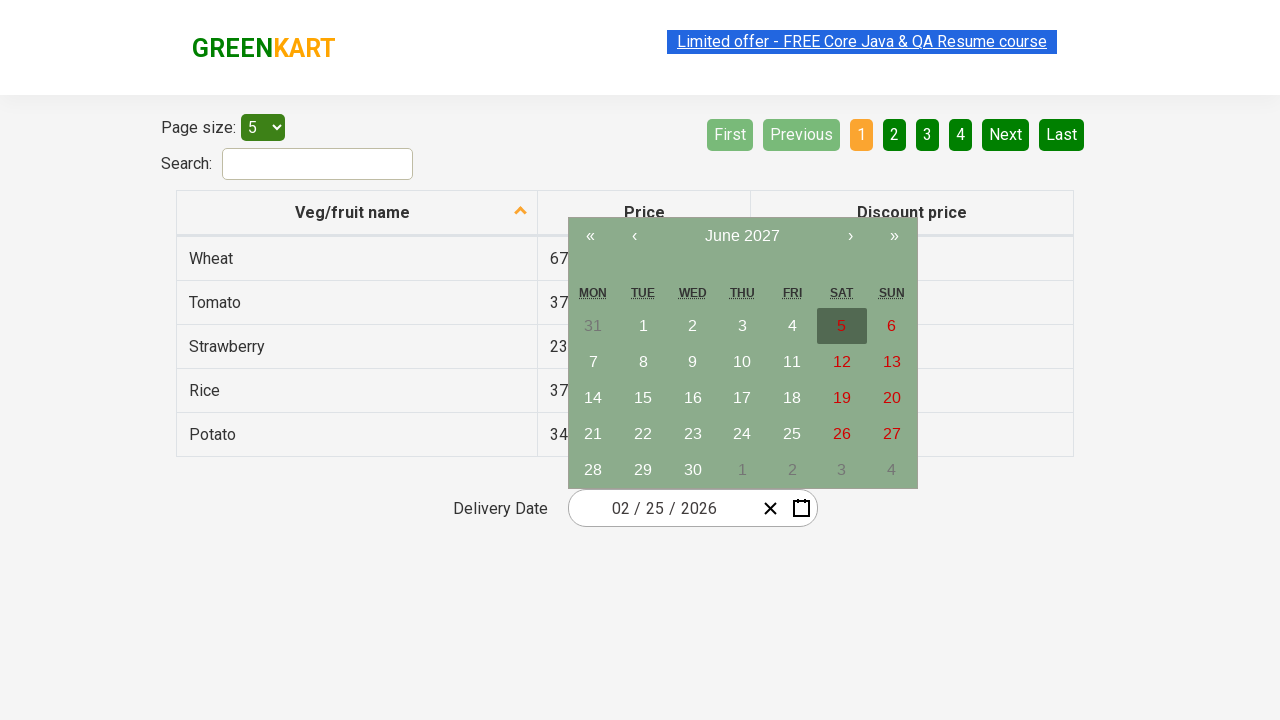

Selected date 15 from calendar at (643, 398) on abbr:text('15')
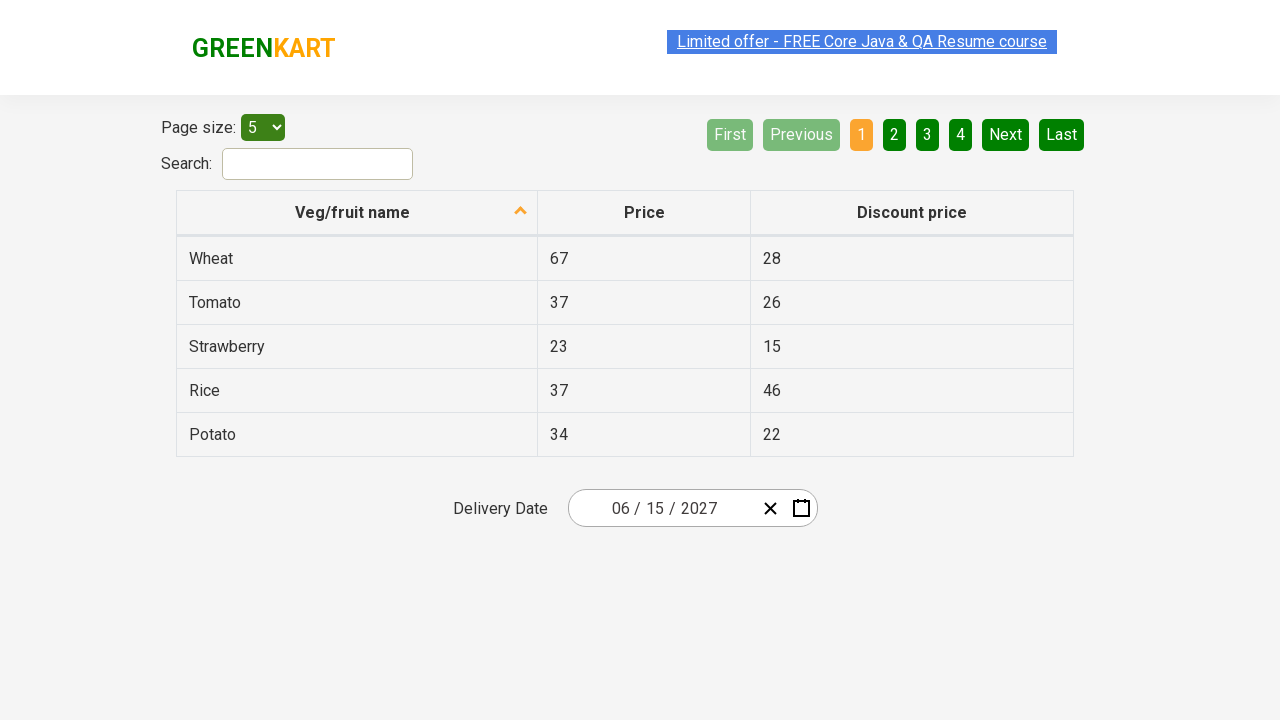

Retrieved all input field elements for verification
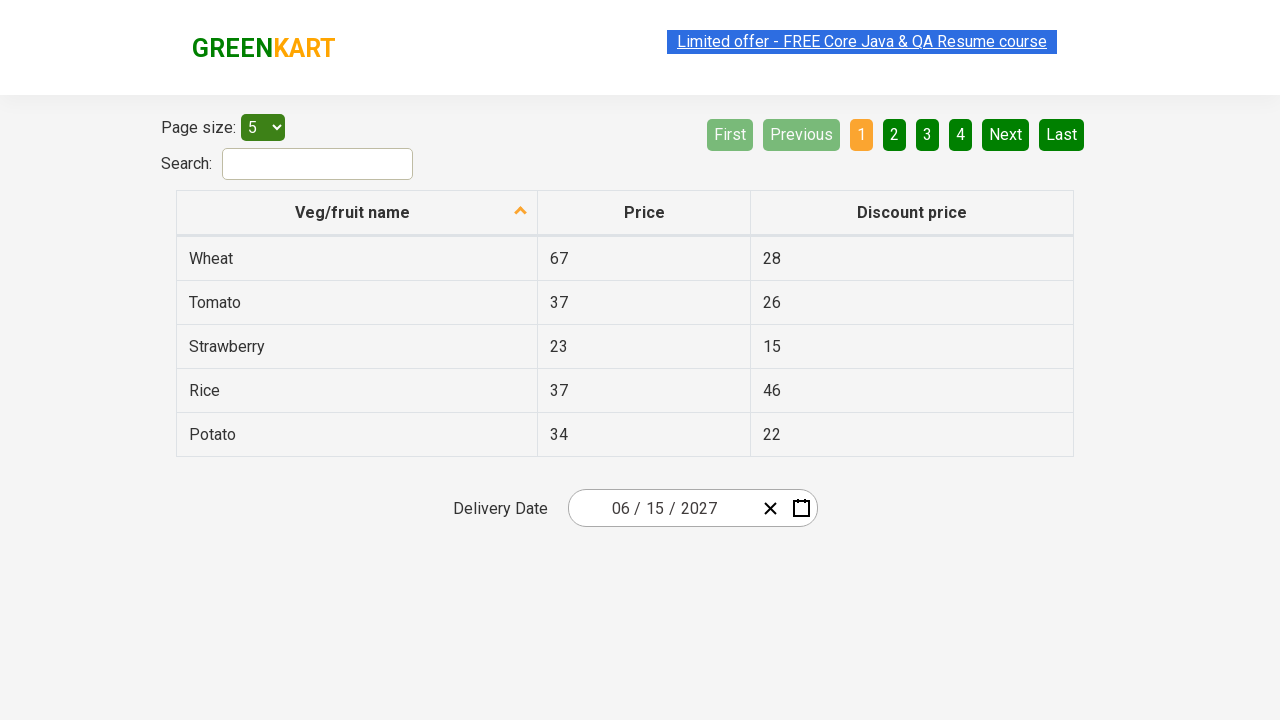

Verified input field 0: expected '6', got '6'
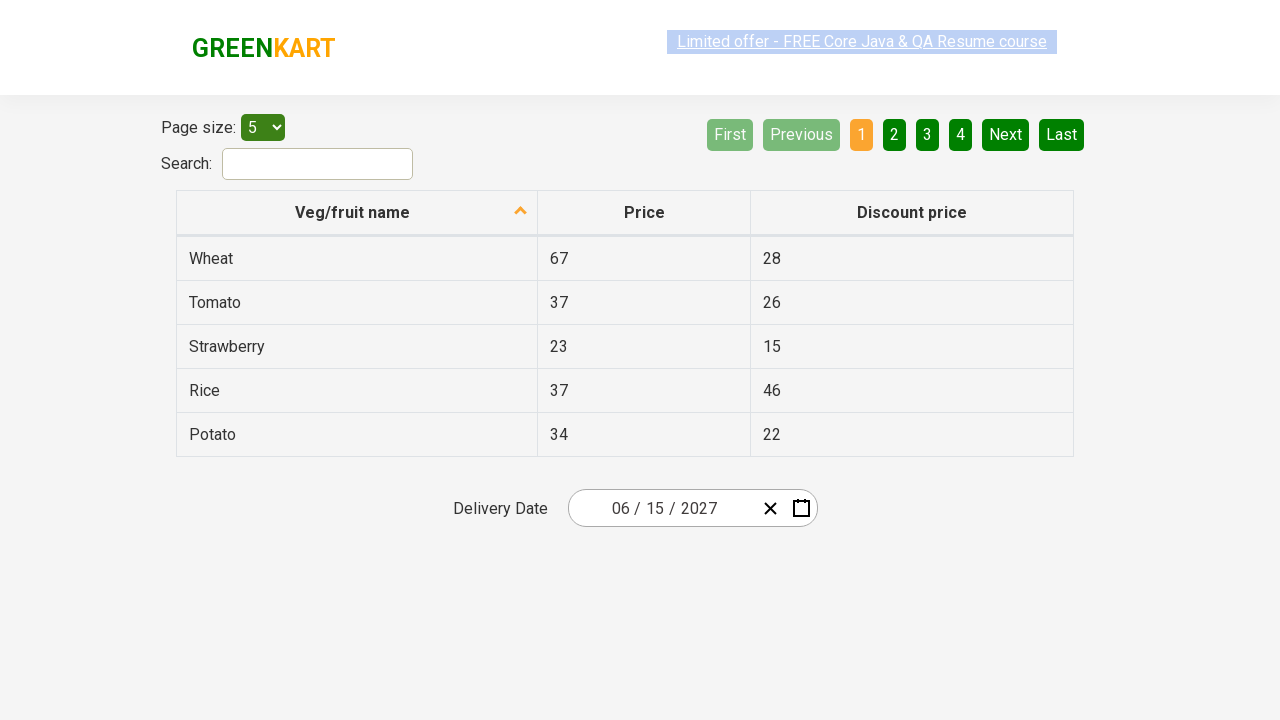

Assertion passed for input field 0
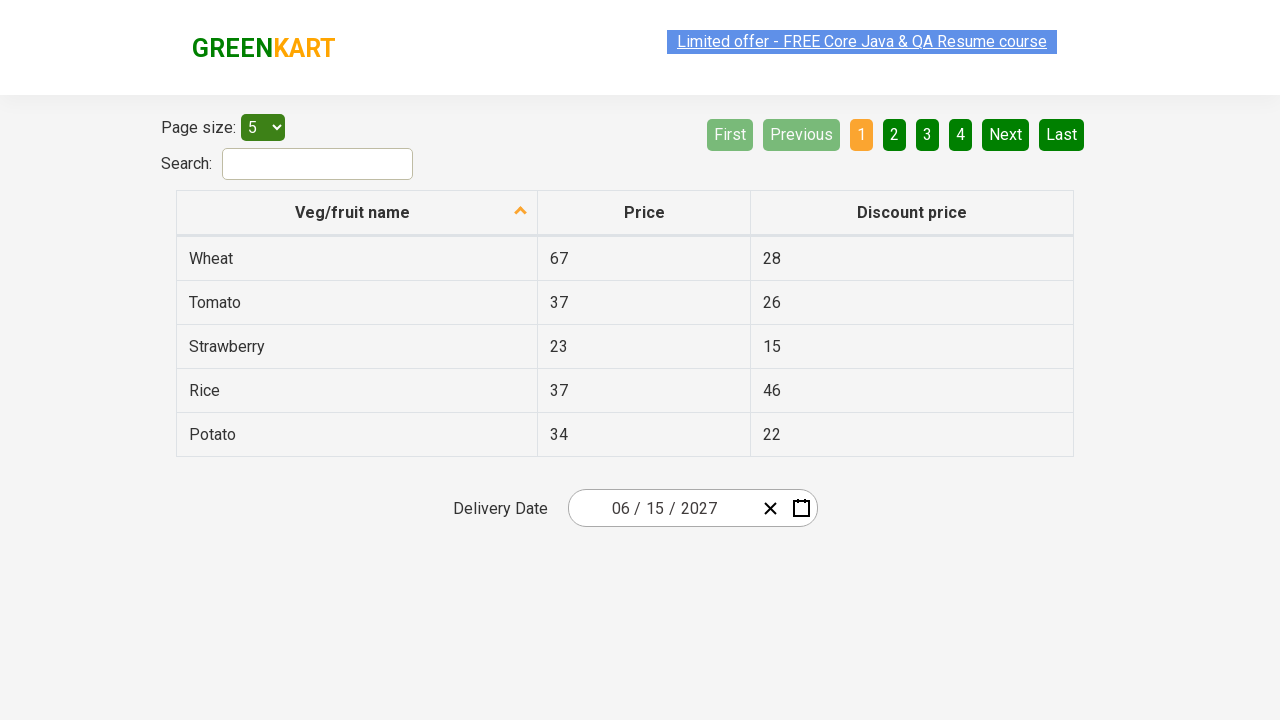

Verified input field 1: expected '15', got '15'
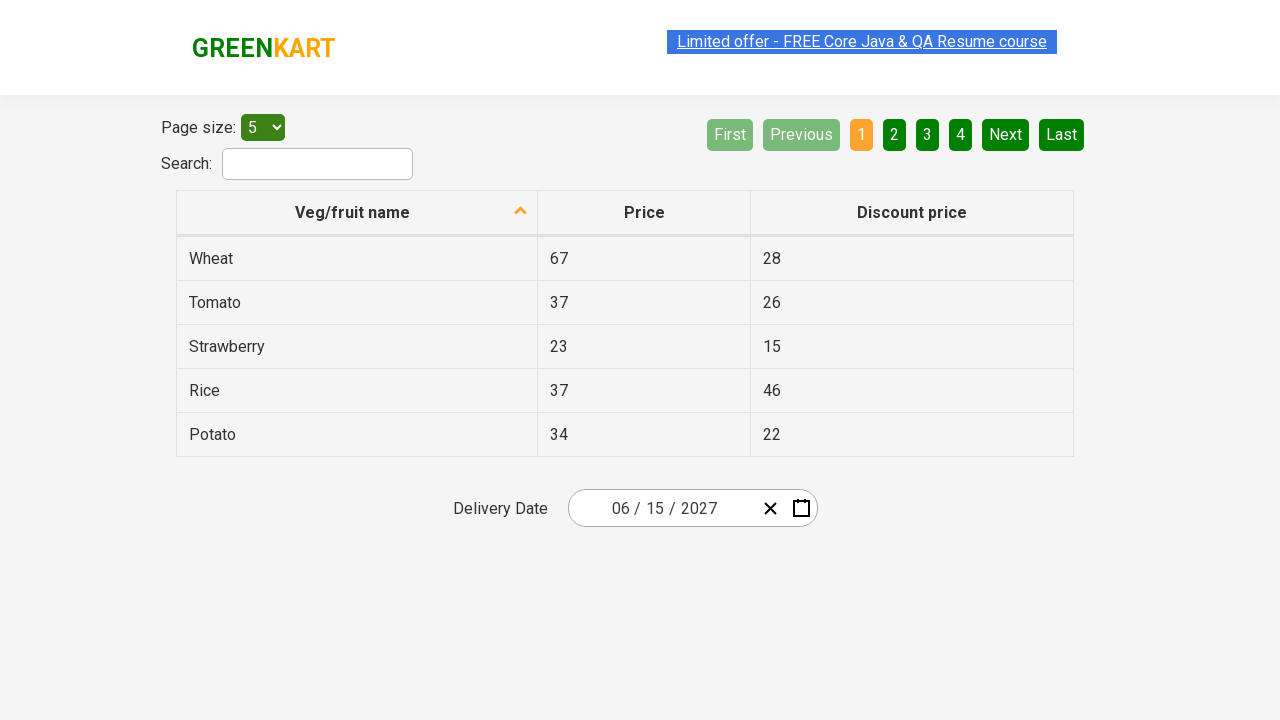

Assertion passed for input field 1
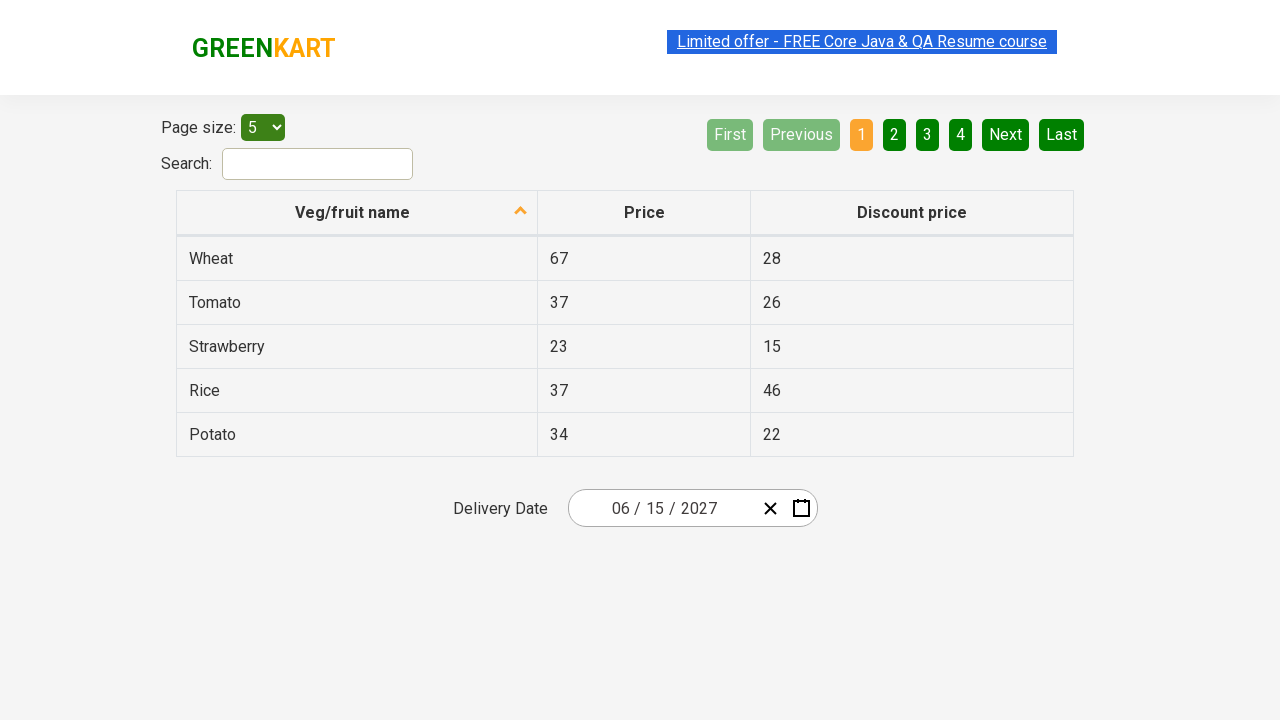

Verified input field 2: expected '2027', got '2027'
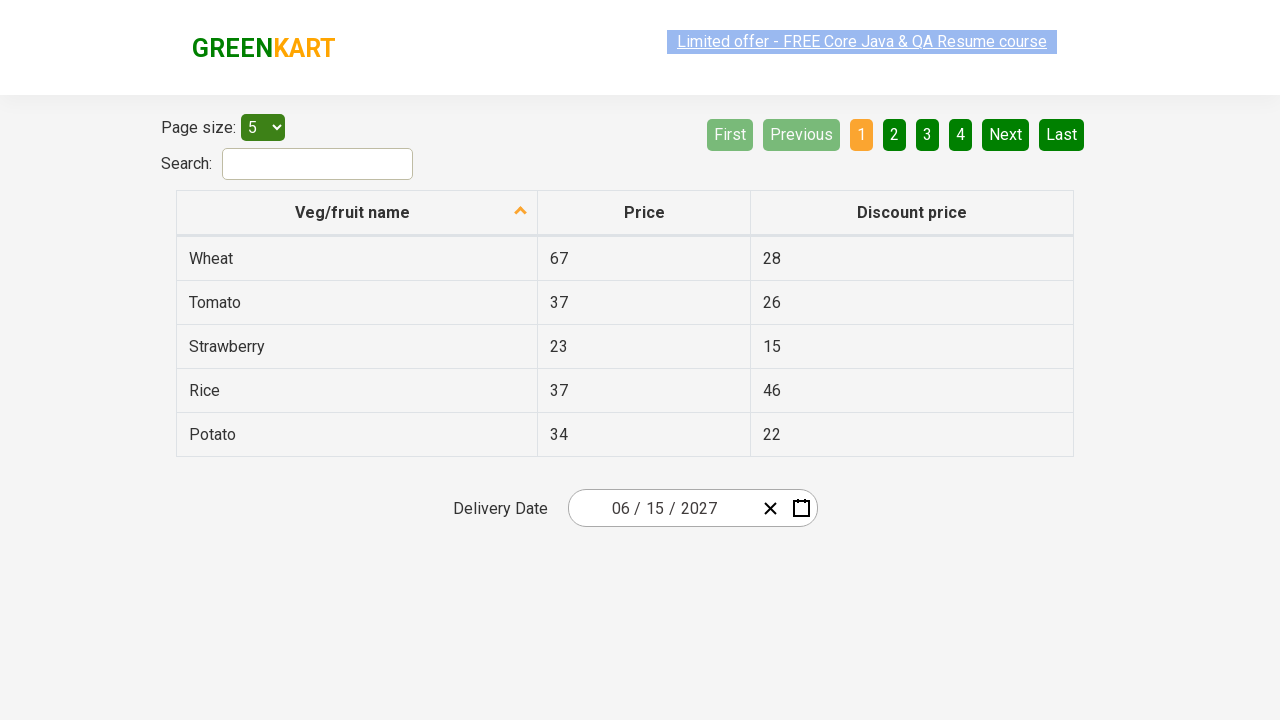

Assertion passed for input field 2
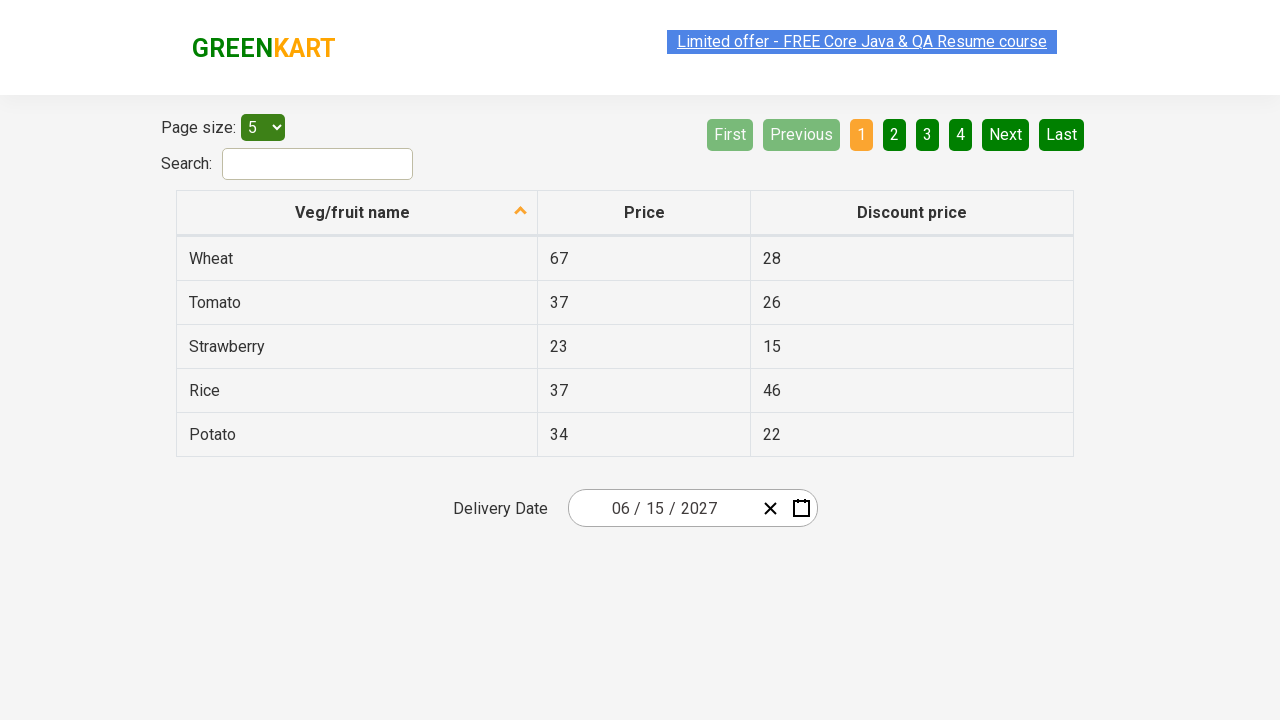

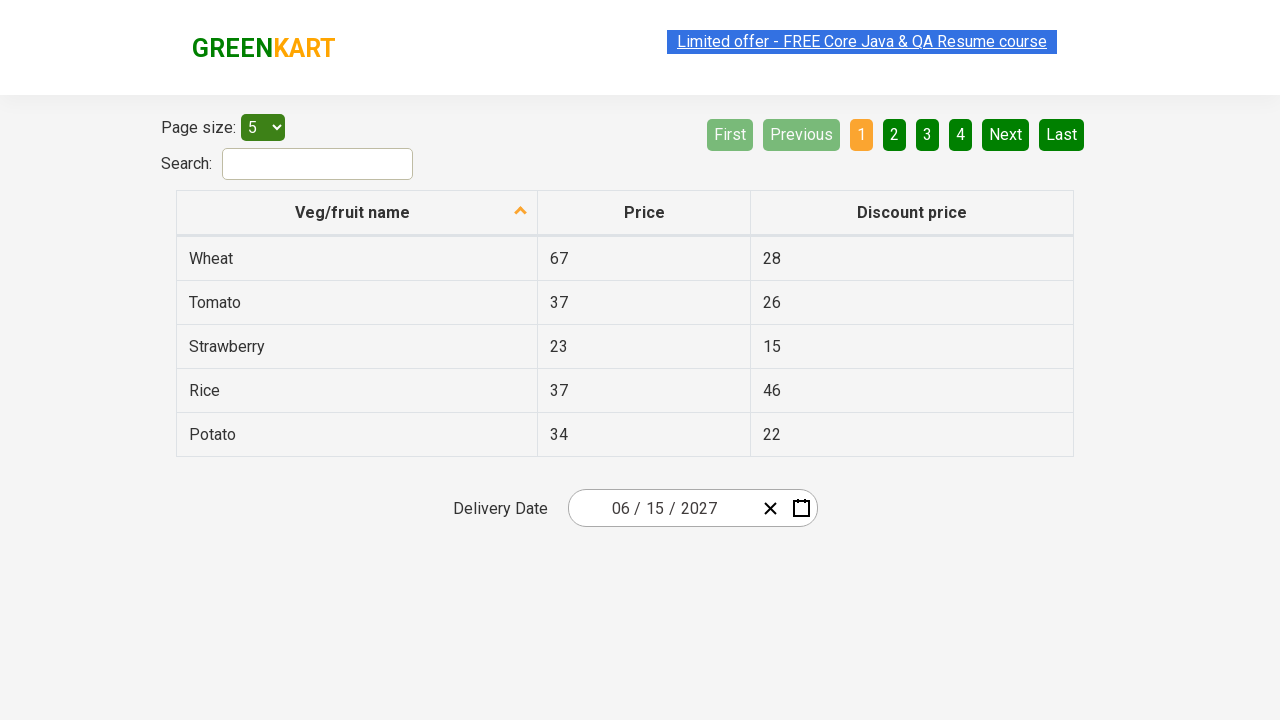